Tests clearing multiple completed todos while keeping active ones

Starting URL: https://todomvc.com/examples/typescript-angular/#/

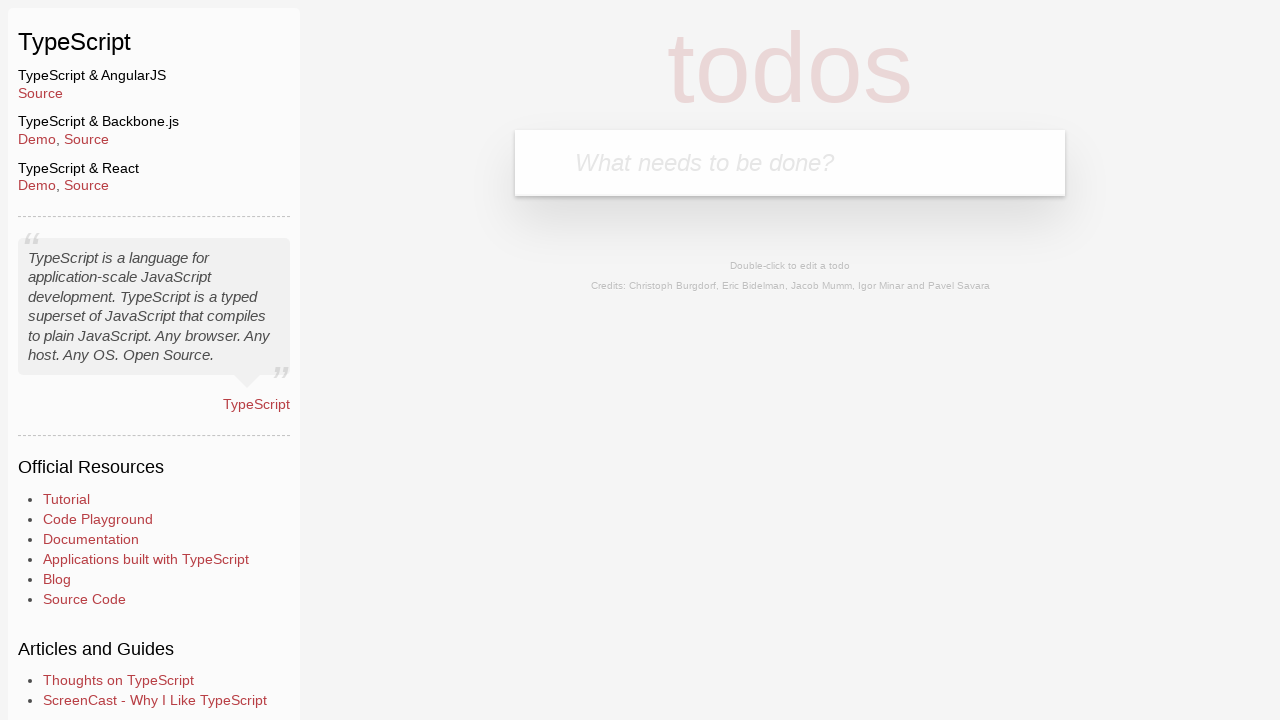

Filled new todo field with 'Example1' on .new-todo
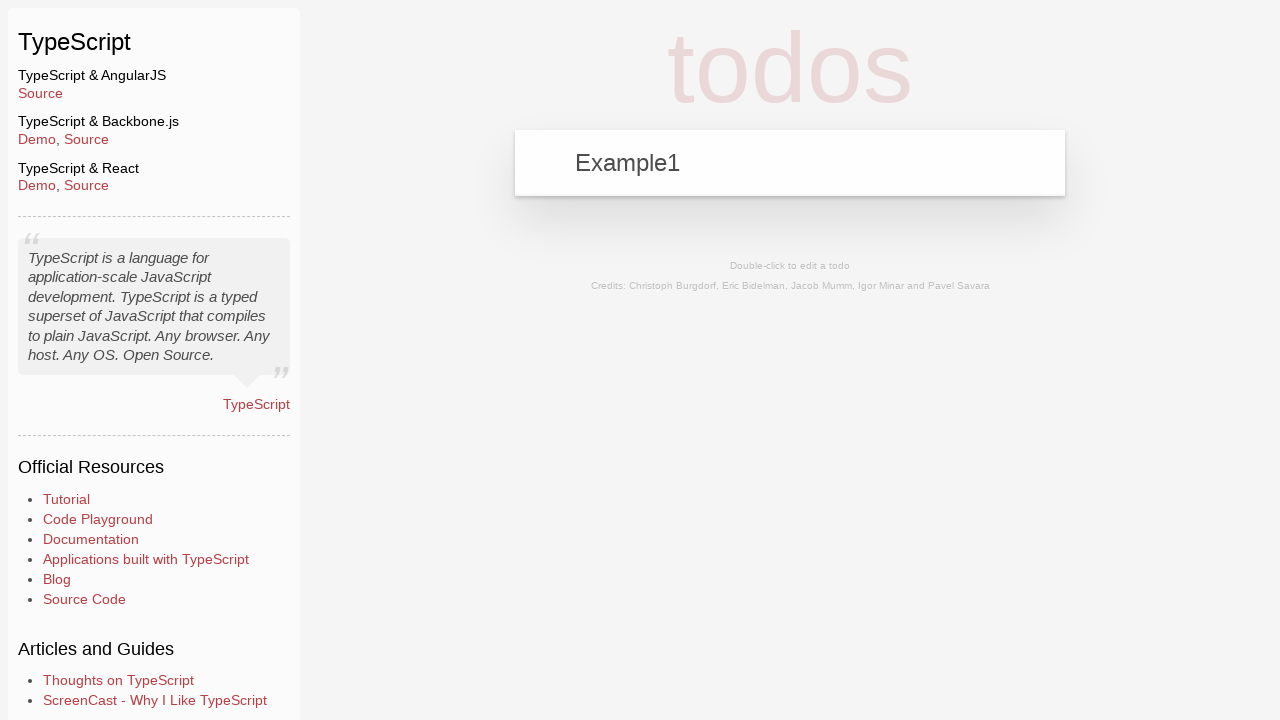

Pressed Enter to create first todo 'Example1' on .new-todo
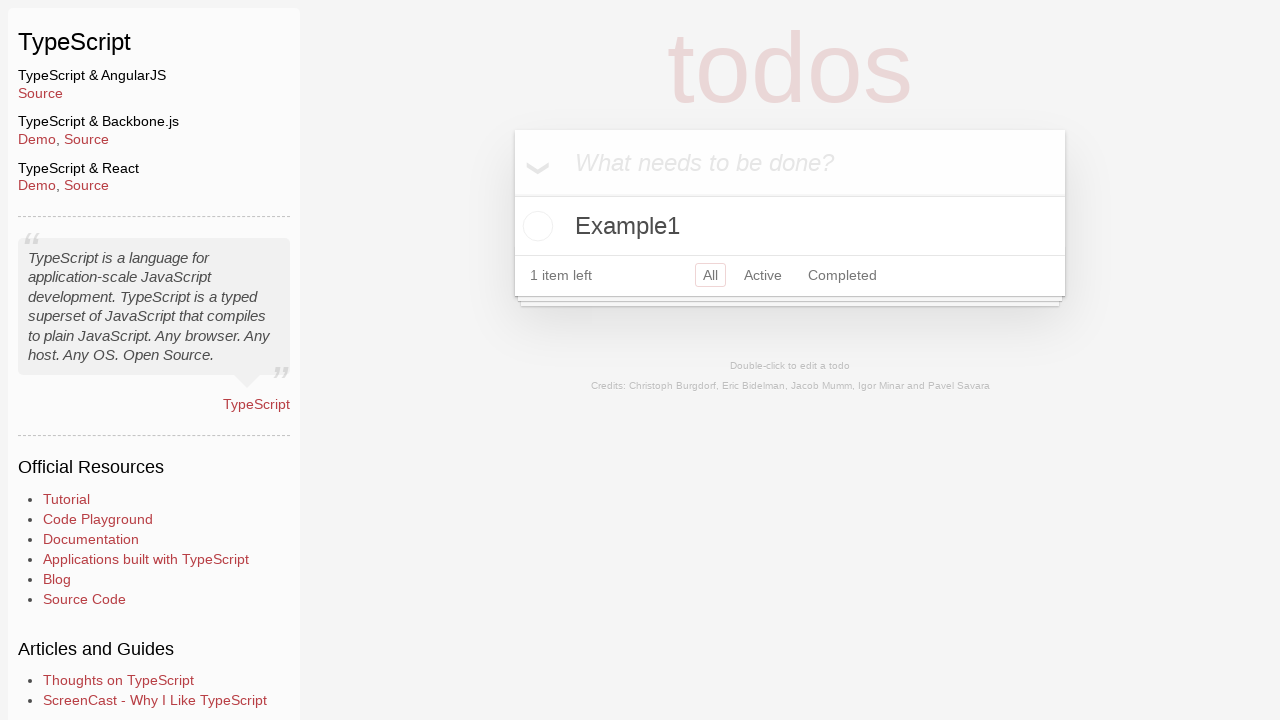

Filled new todo field with 'Example2' on .new-todo
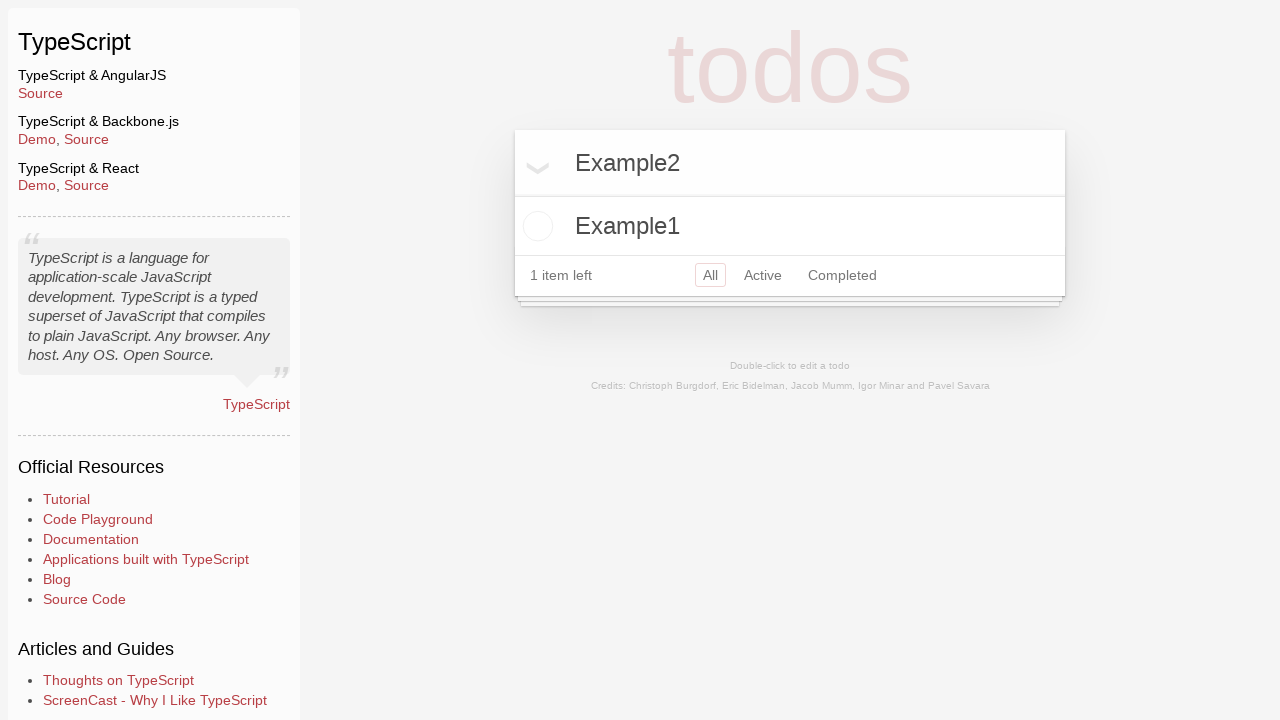

Pressed Enter to create second todo 'Example2' on .new-todo
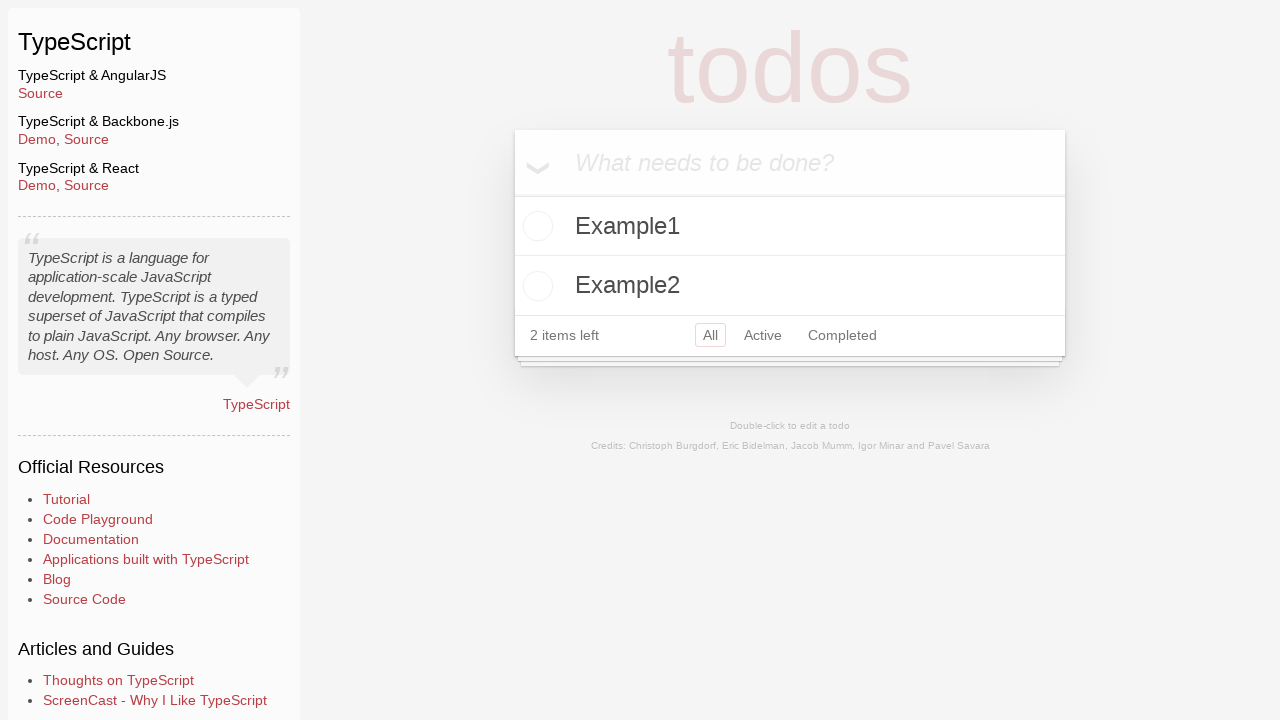

Filled new todo field with 'Example3' on .new-todo
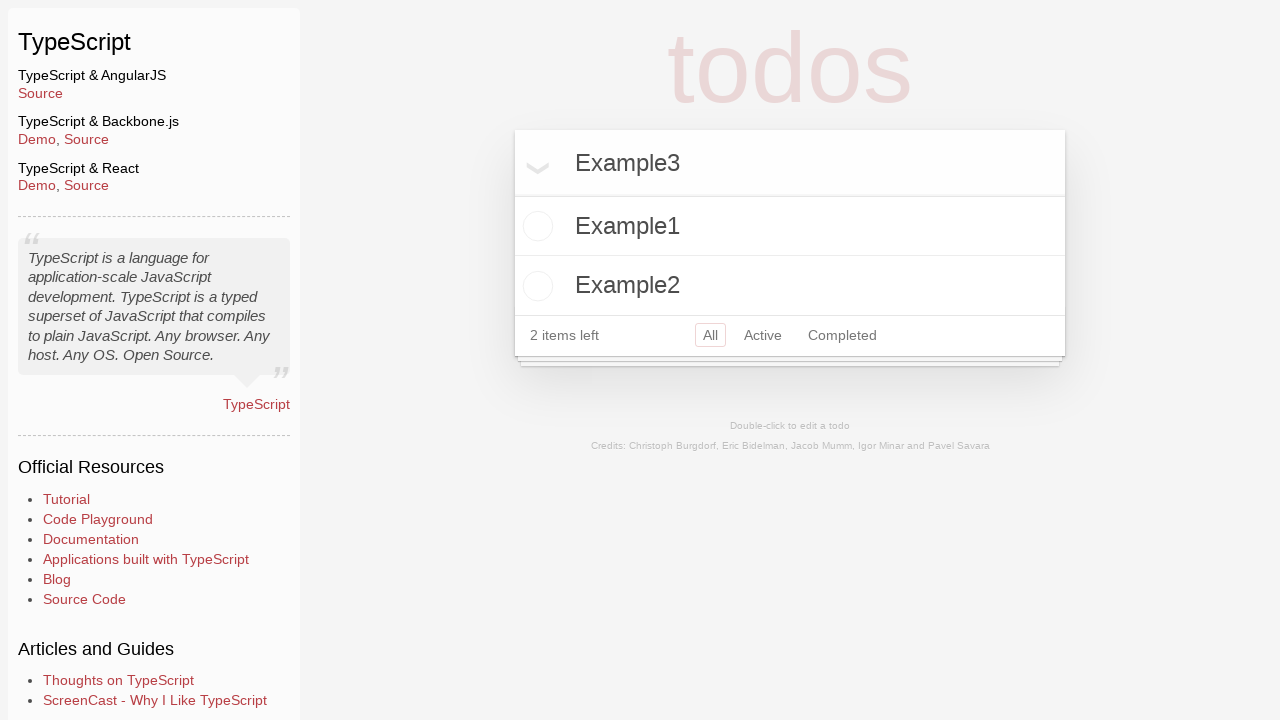

Pressed Enter to create third todo 'Example3' on .new-todo
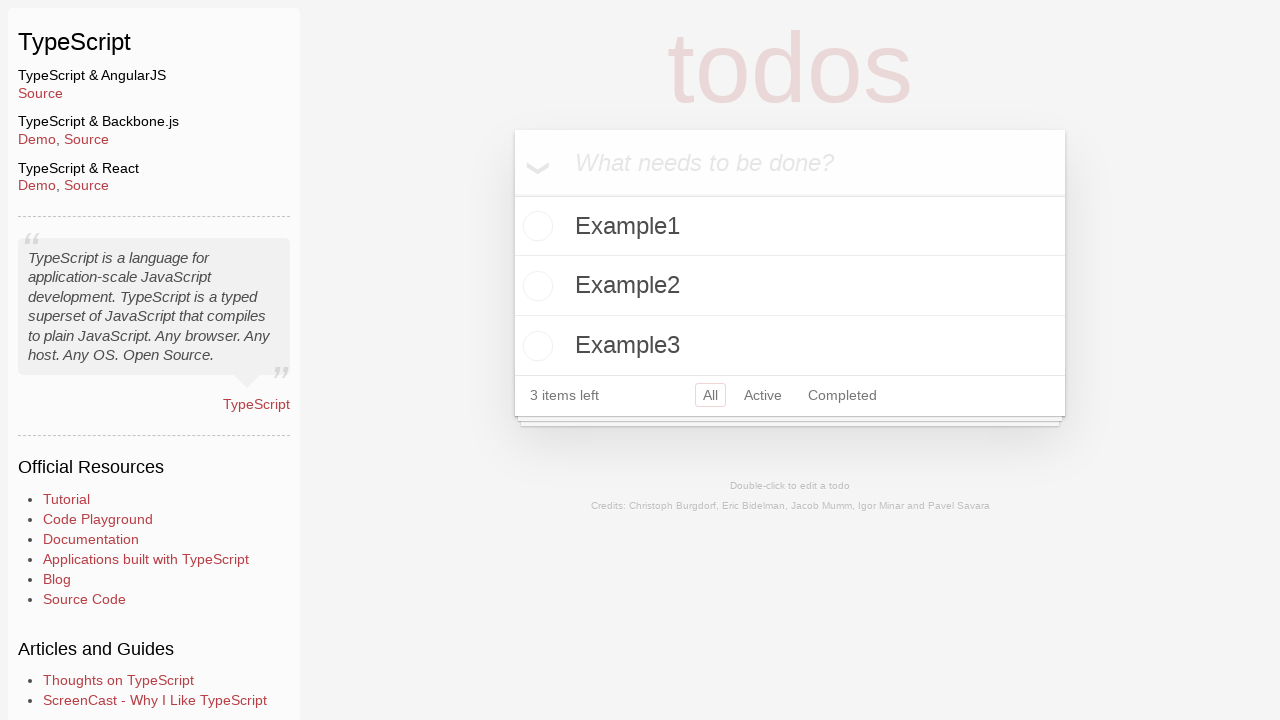

Marked todo 'Example2' as completed at (535, 286) on .todo-list li:has-text('Example2') .toggle
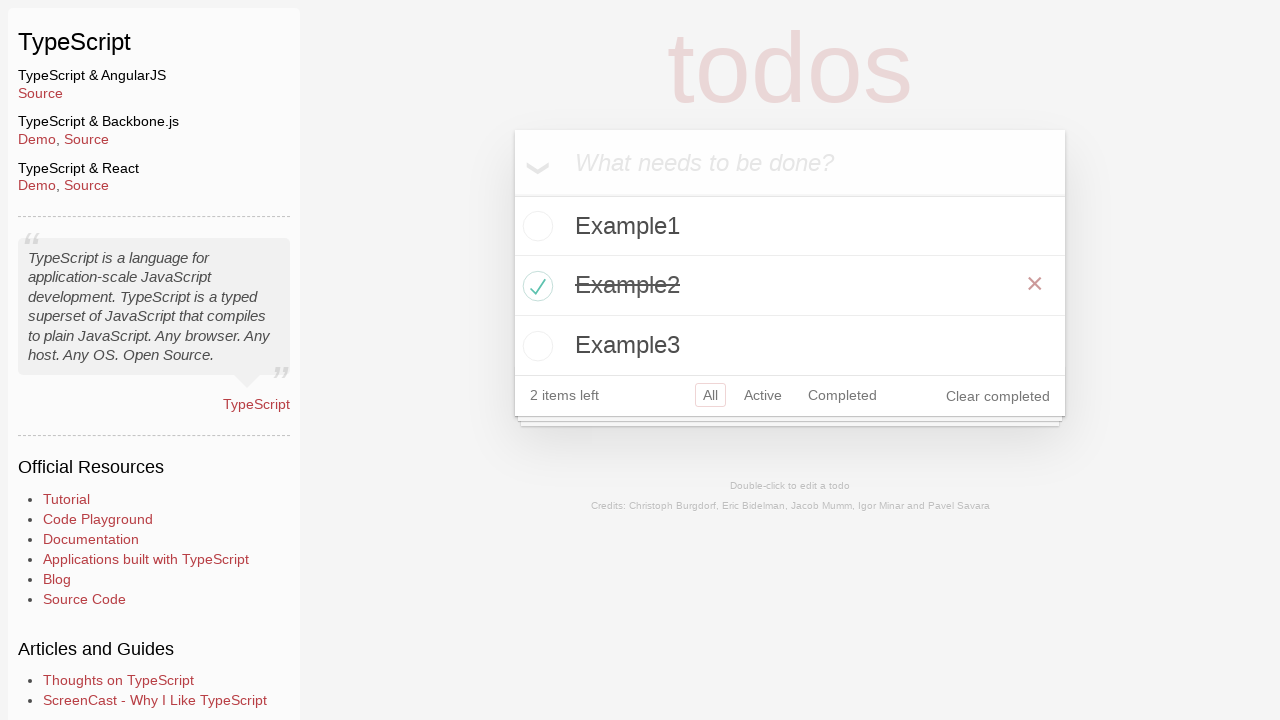

Marked todo 'Example3' as completed at (535, 346) on .todo-list li:has-text('Example3') .toggle
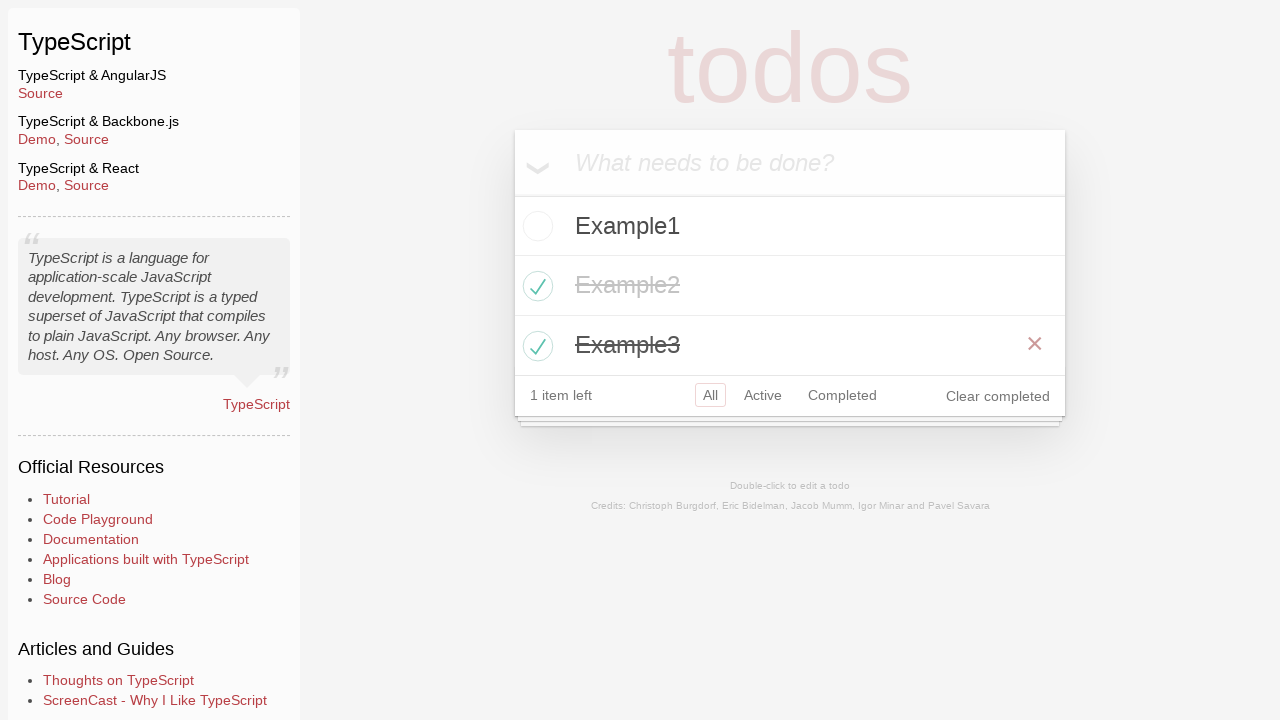

Clicked 'Clear completed' button to remove completed todos at (998, 396) on .clear-completed
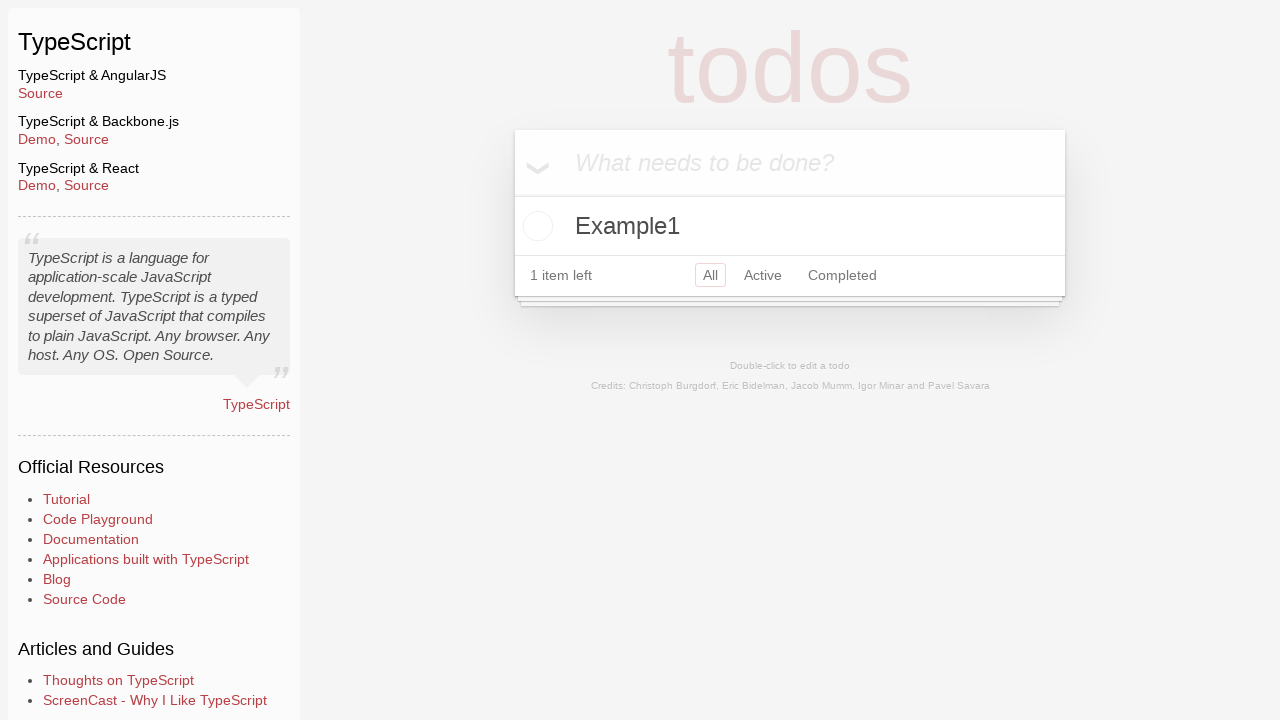

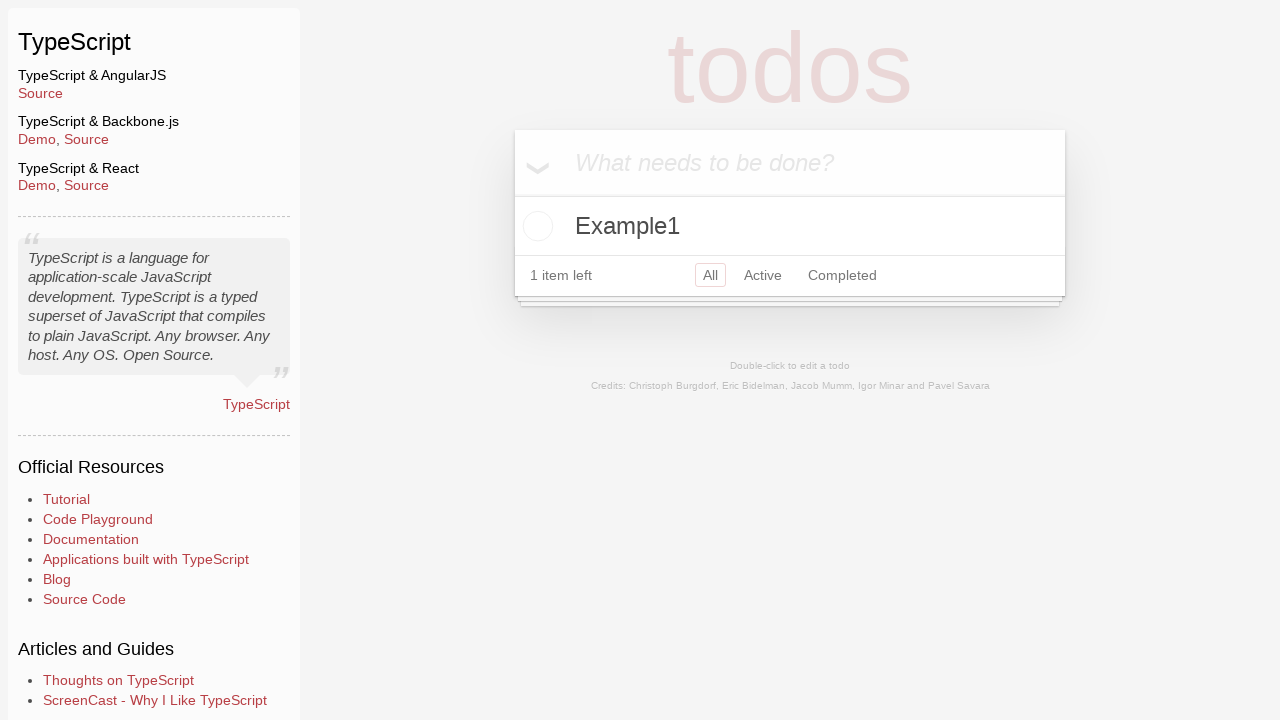